Tests radio button functionality by navigating to a practice page and clicking on the football radio button

Starting URL: https://practice.cydeo.com/radio_buttons

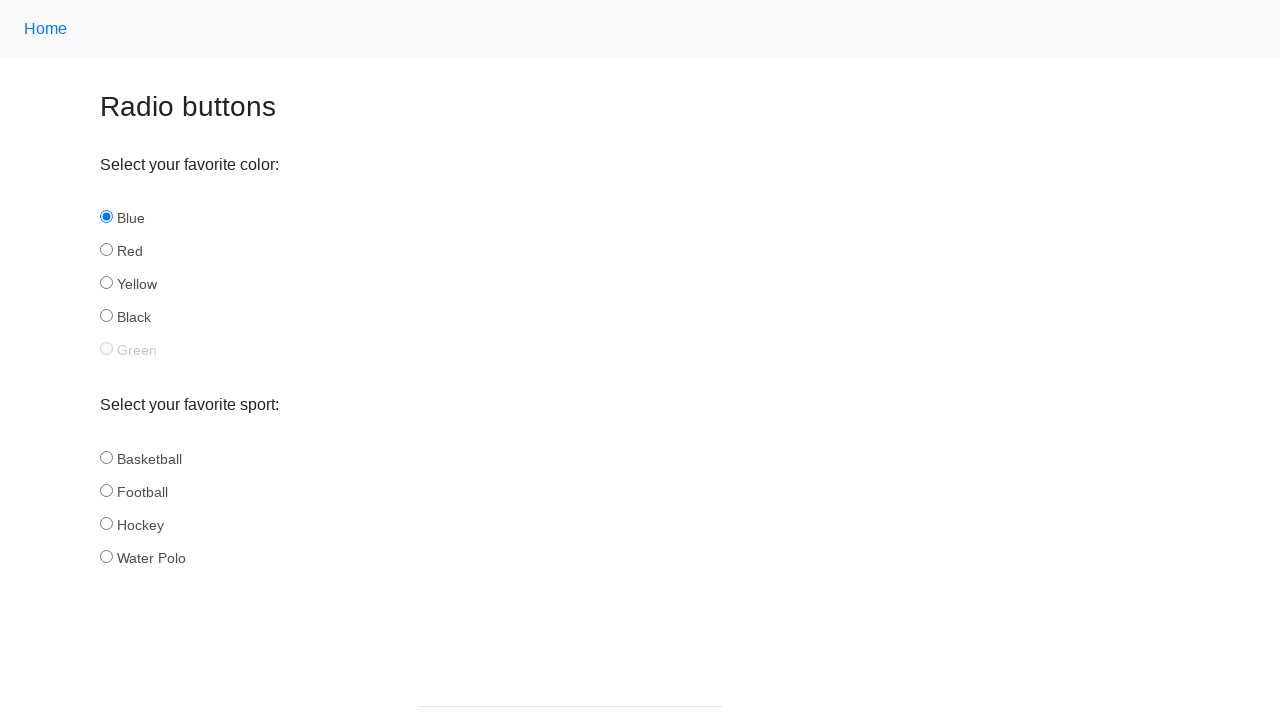

Navigated to radio buttons practice page
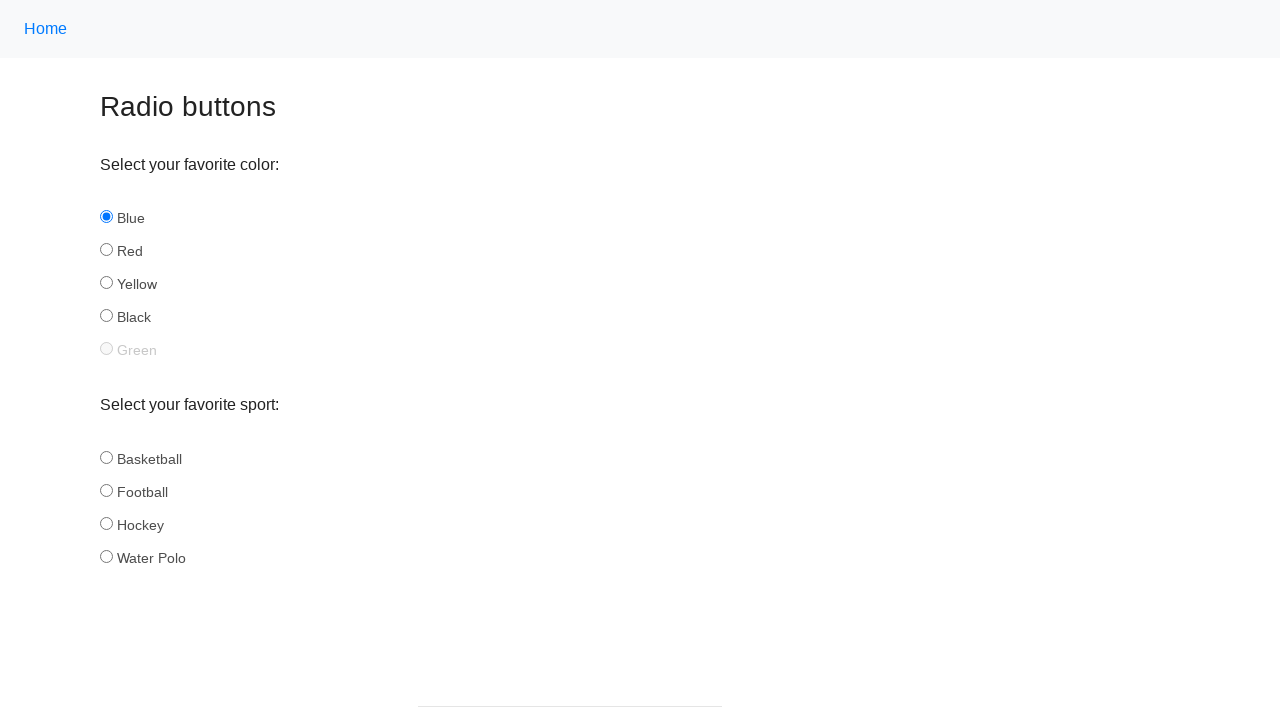

Clicked on the football radio button at (106, 490) on input#football
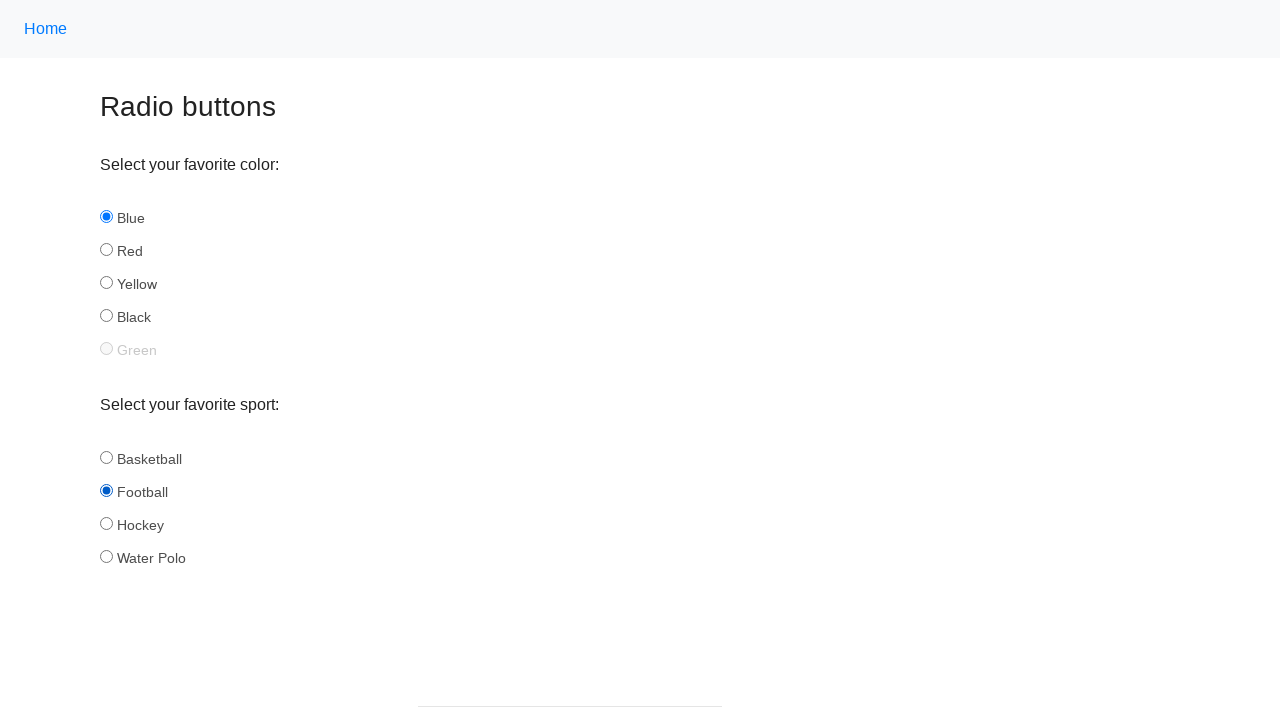

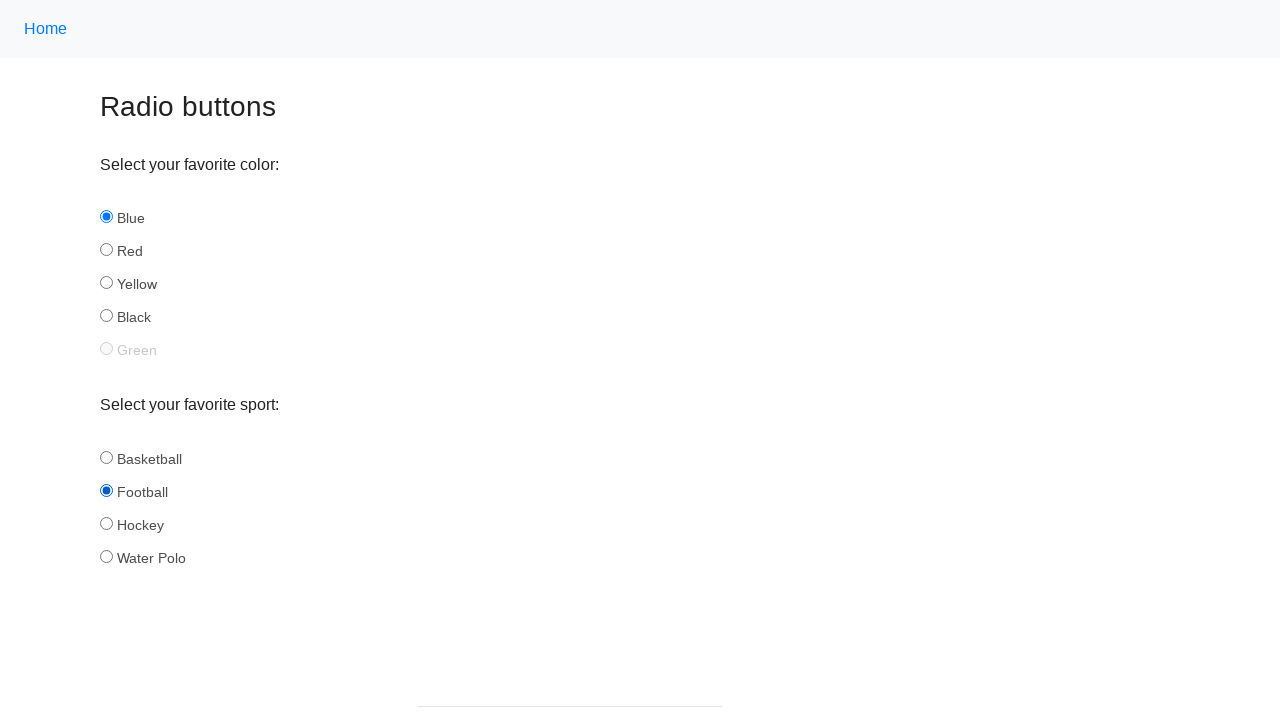